Tests JavaScript prompt alert functionality by clicking a button to trigger a prompt dialog, entering text into the prompt, and accepting it.

Starting URL: https://v1.training-support.net/selenium/javascript-alerts

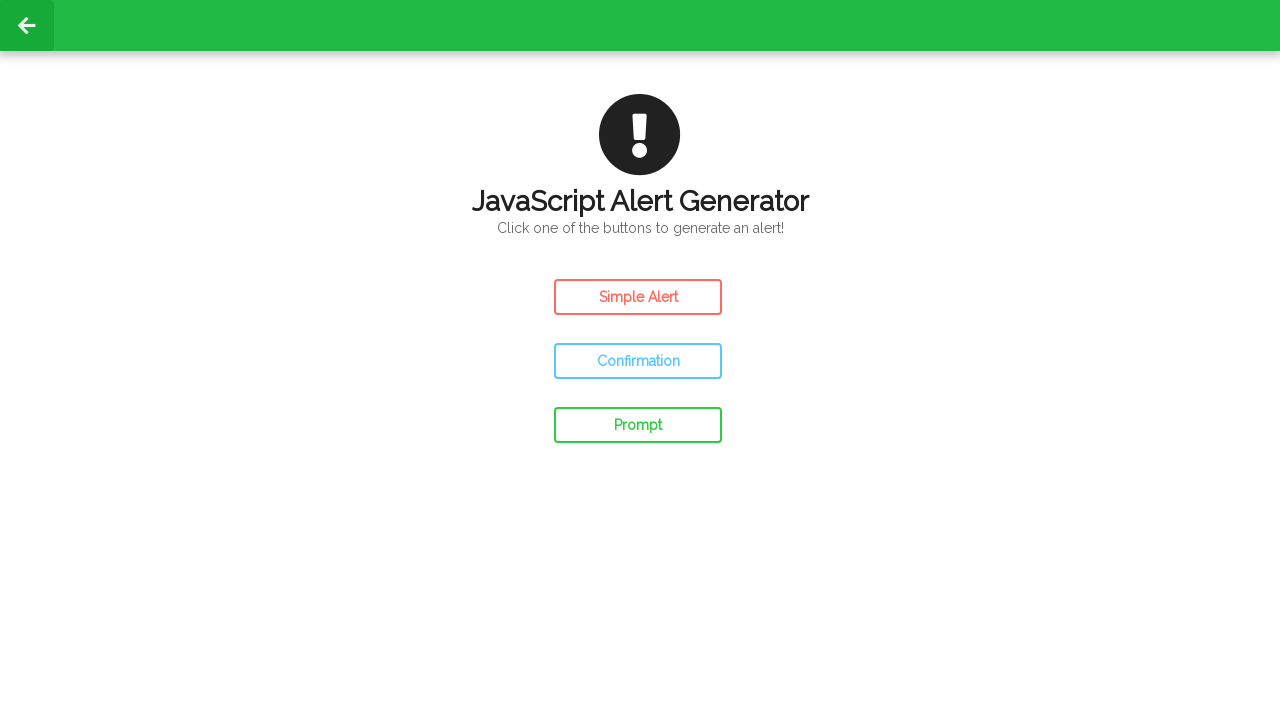

Clicked the prompt button to trigger JavaScript prompt dialog at (638, 425) on #prompt
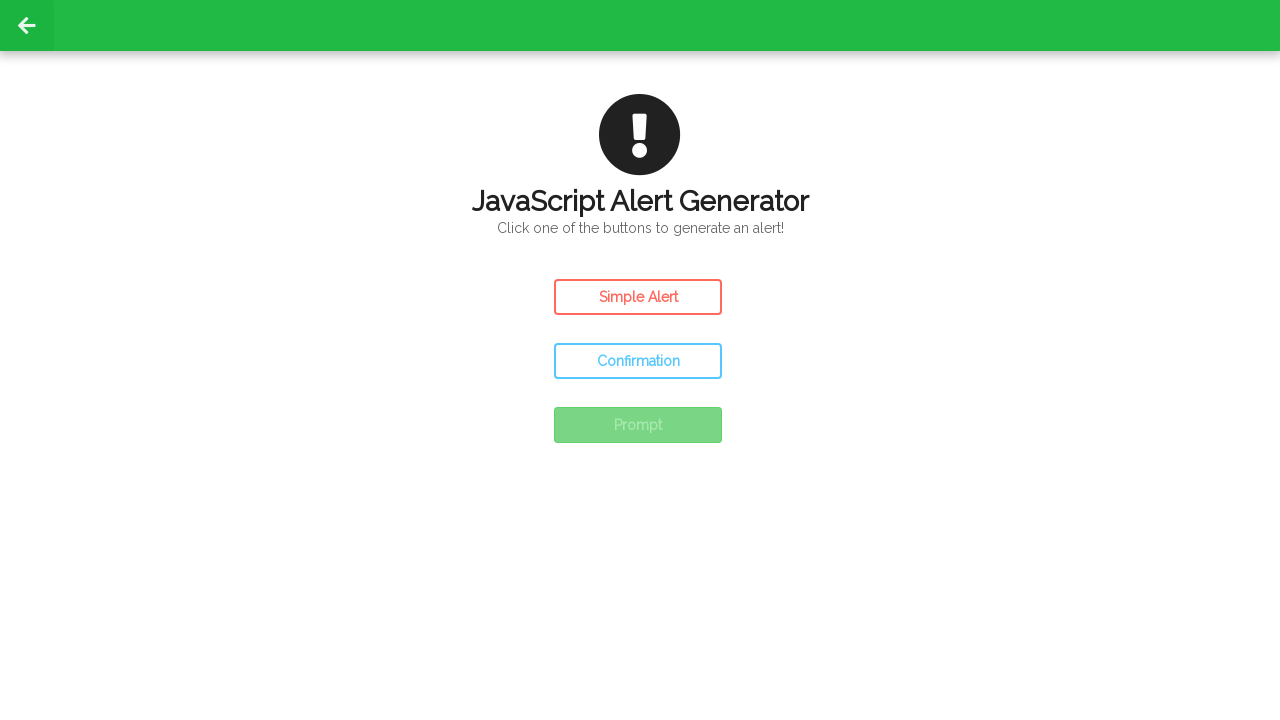

Set up dialog handler to accept prompt with text 'Awesome!'
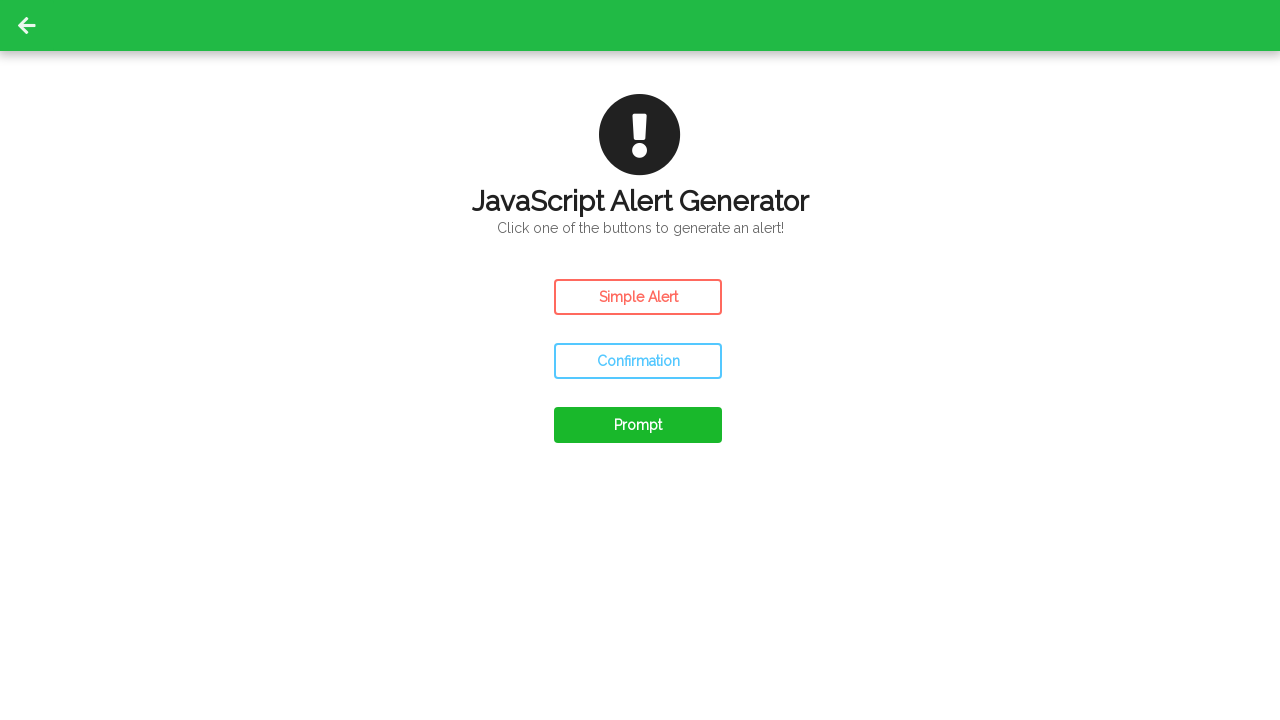

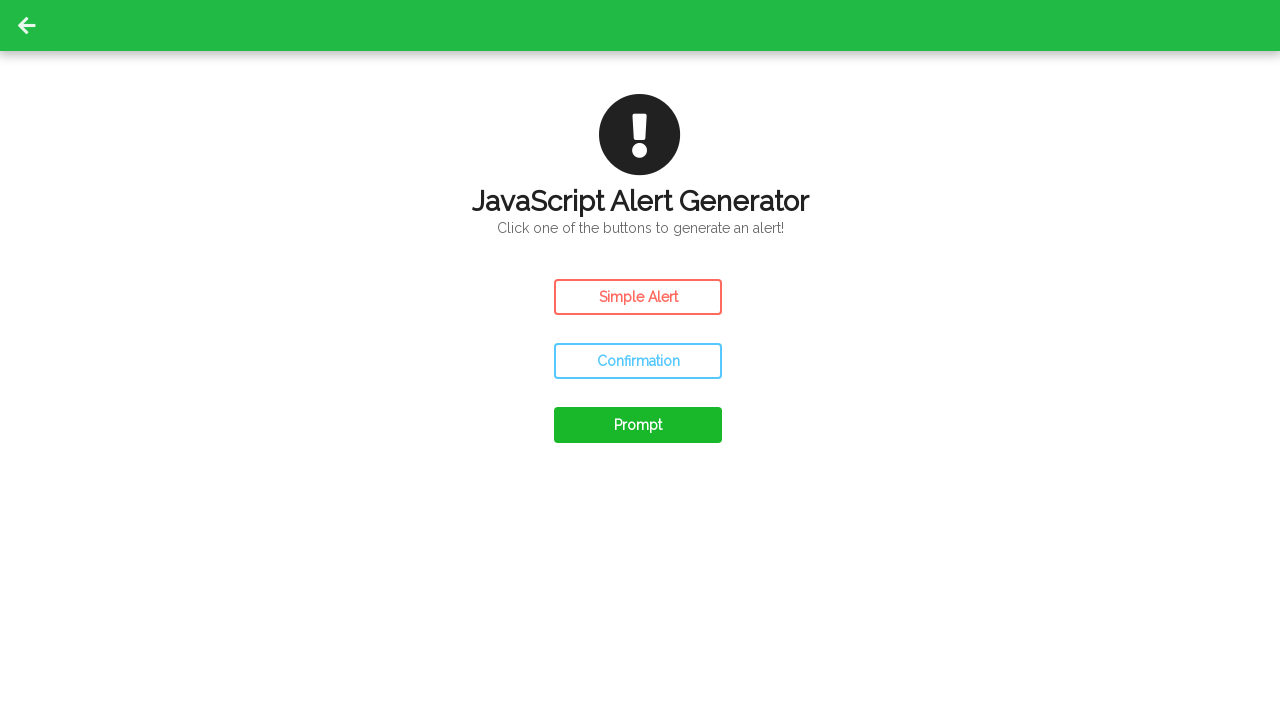